Tests a sample todo application by selecting existing items, adding a new todo item via the text input and submit button, then verifying the item appears in the list.

Starting URL: https://lambdatest.github.io/sample-todo-app/

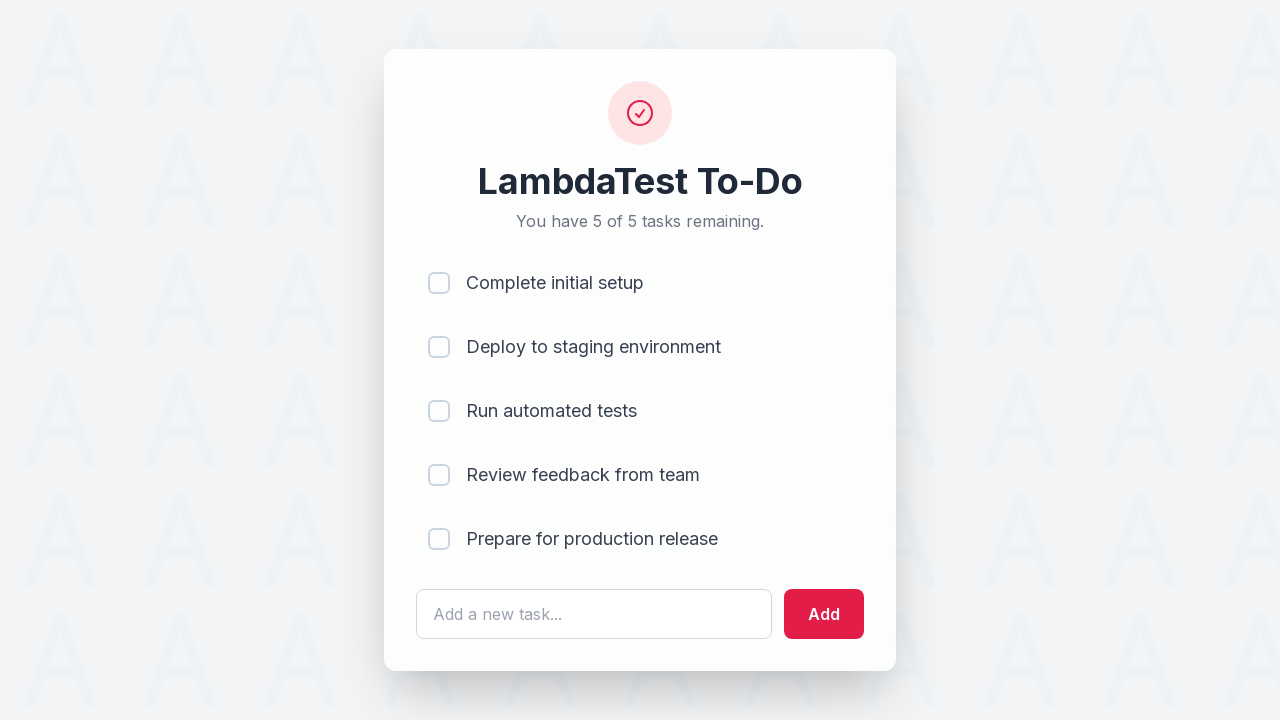

Selected the first todo item at (439, 283) on input[name='li1']
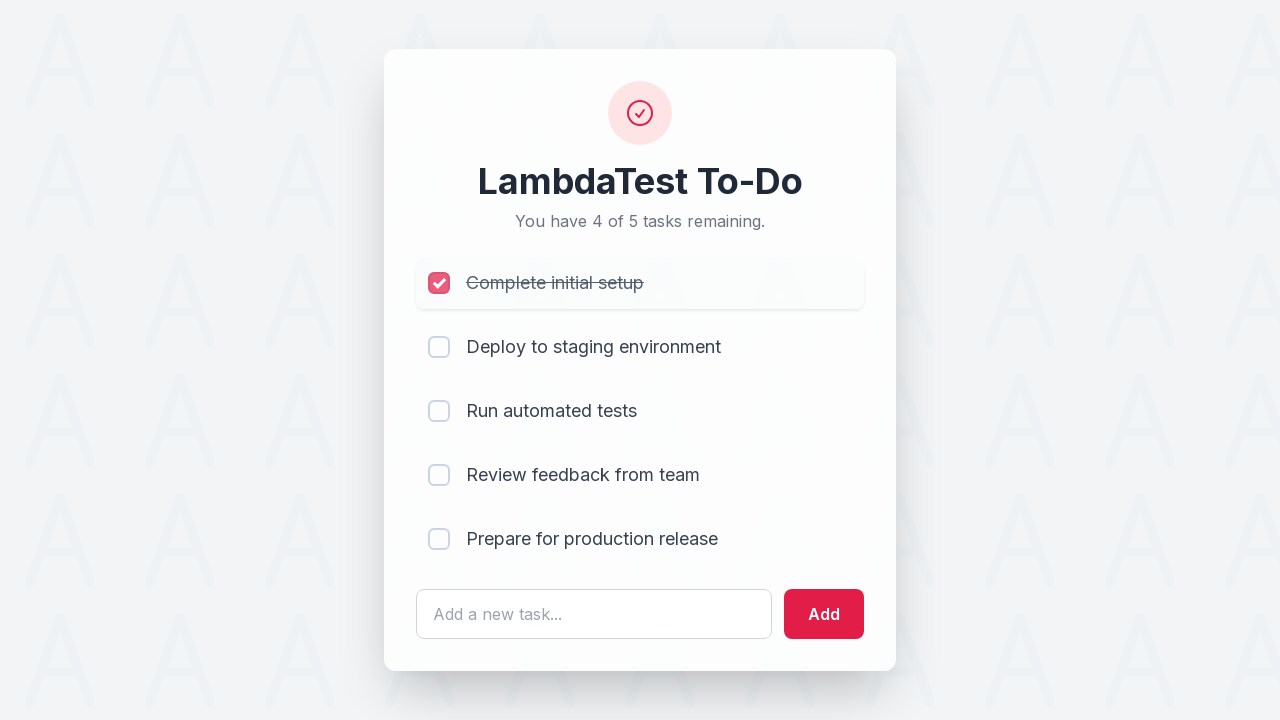

Selected the second todo item at (439, 347) on input[name='li2']
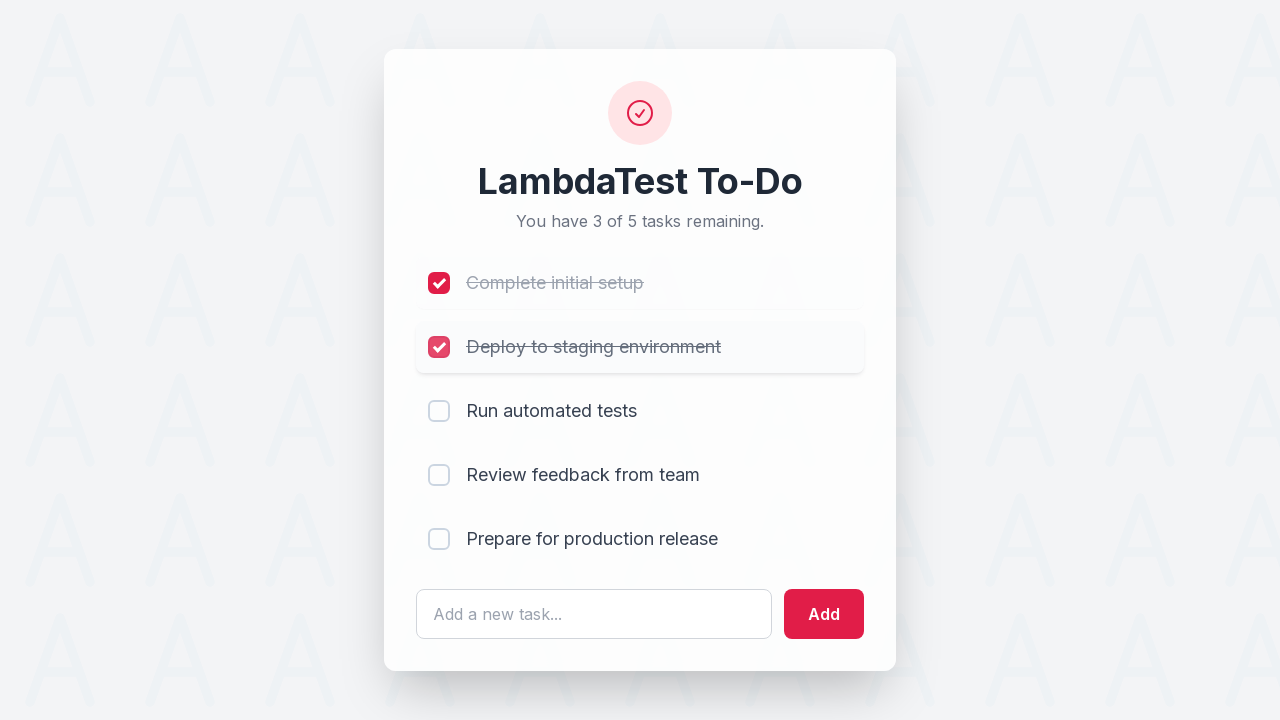

Entered 'Buy groceries for the week' in the todo input field on #sampletodotext
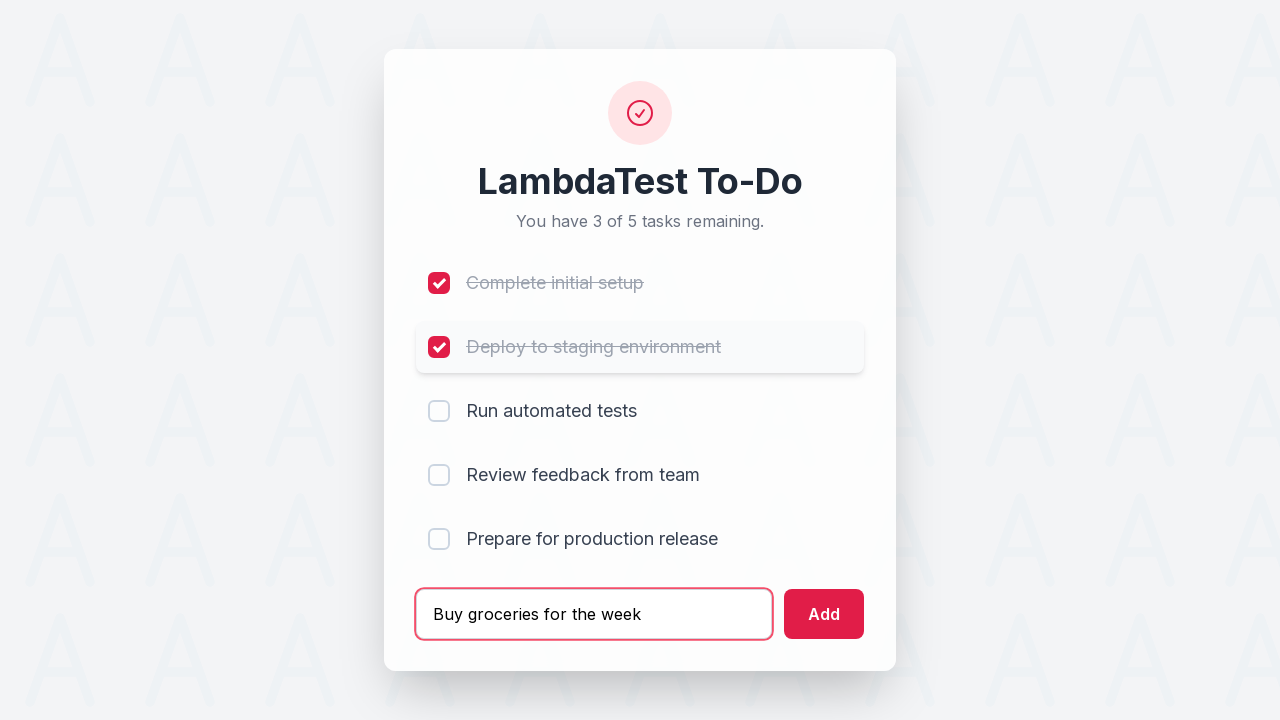

Clicked the Add button to submit the new todo item at (824, 614) on #addbutton
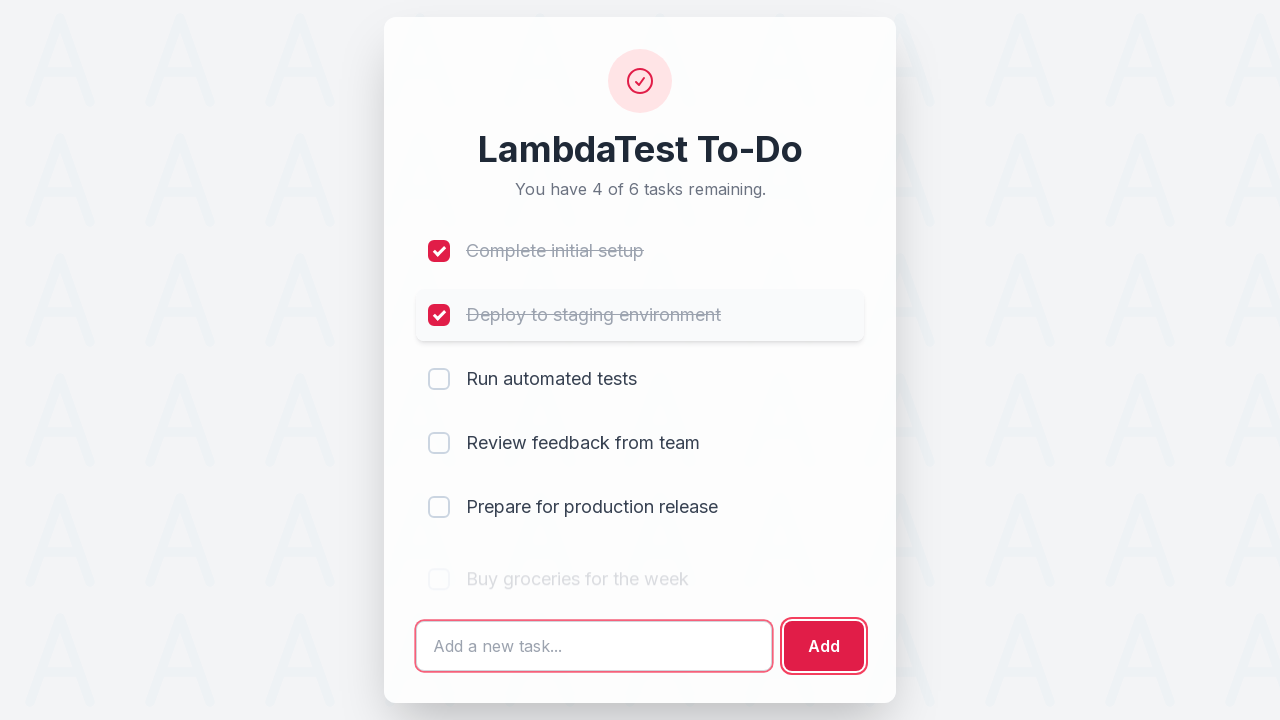

Verified the new todo item appears in the list at position 6
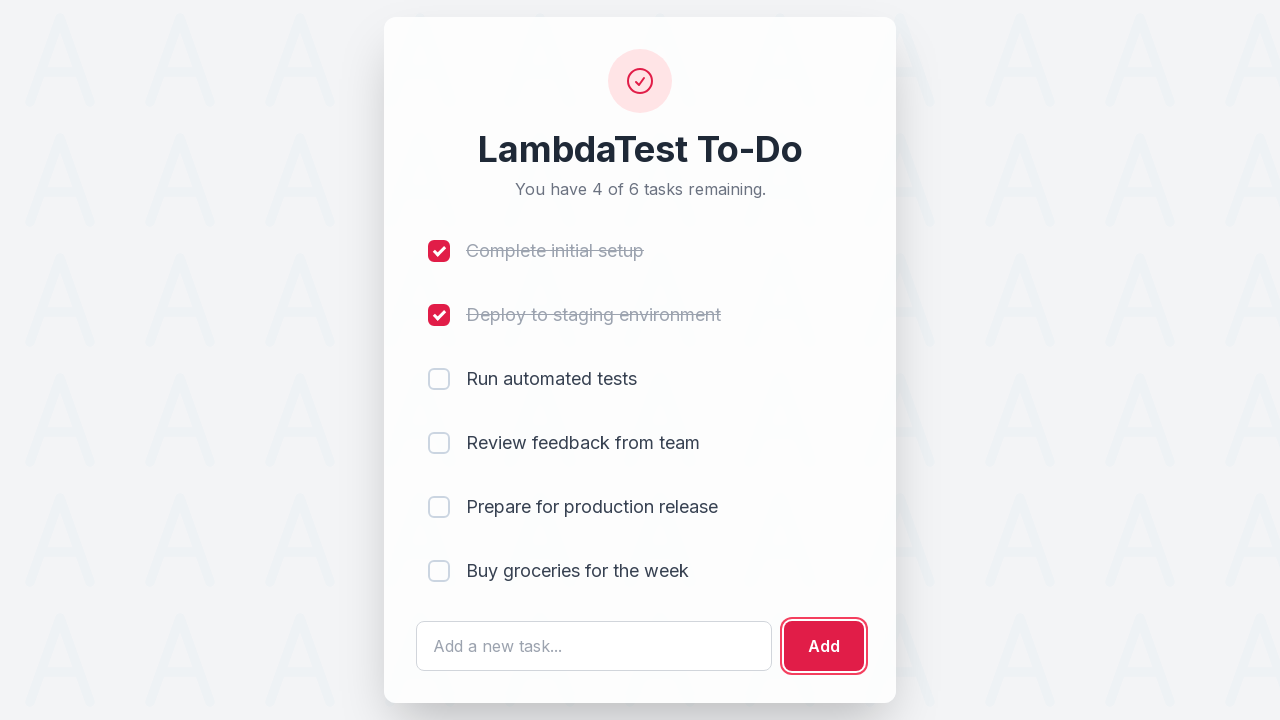

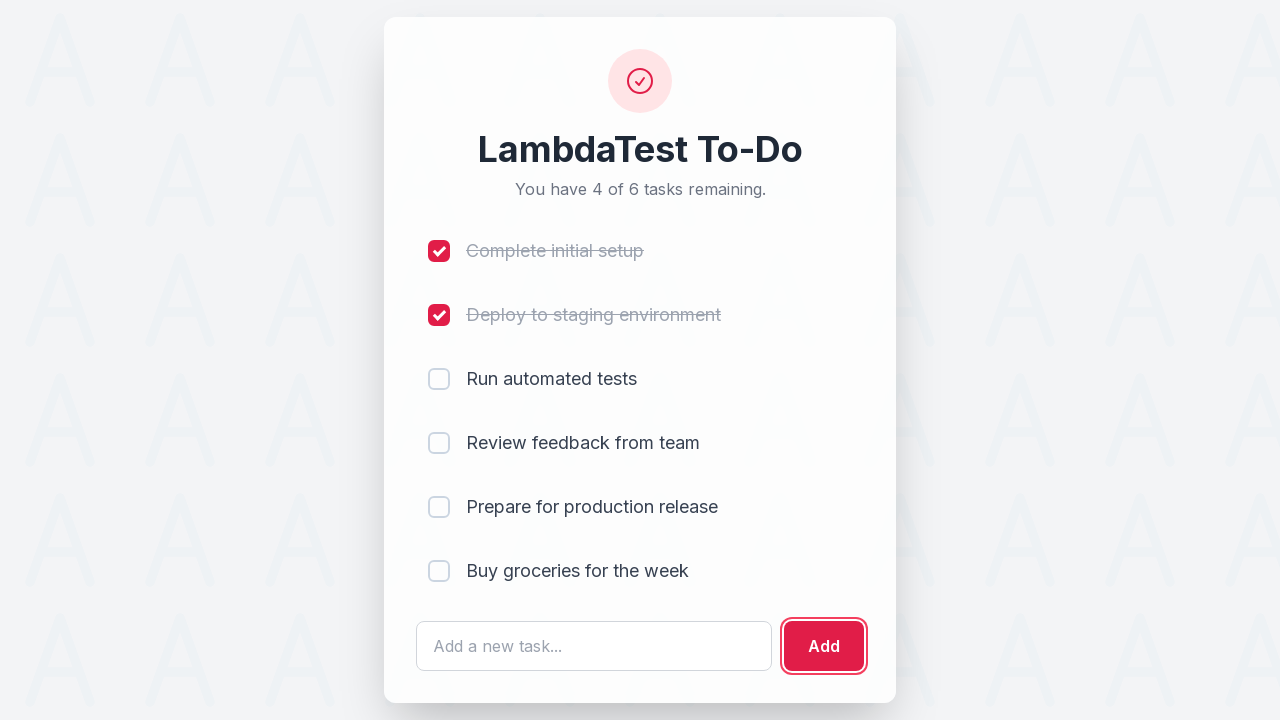